Tests that the complete all checkbox updates state when individual items are completed or cleared

Starting URL: https://demo.playwright.dev/todomvc

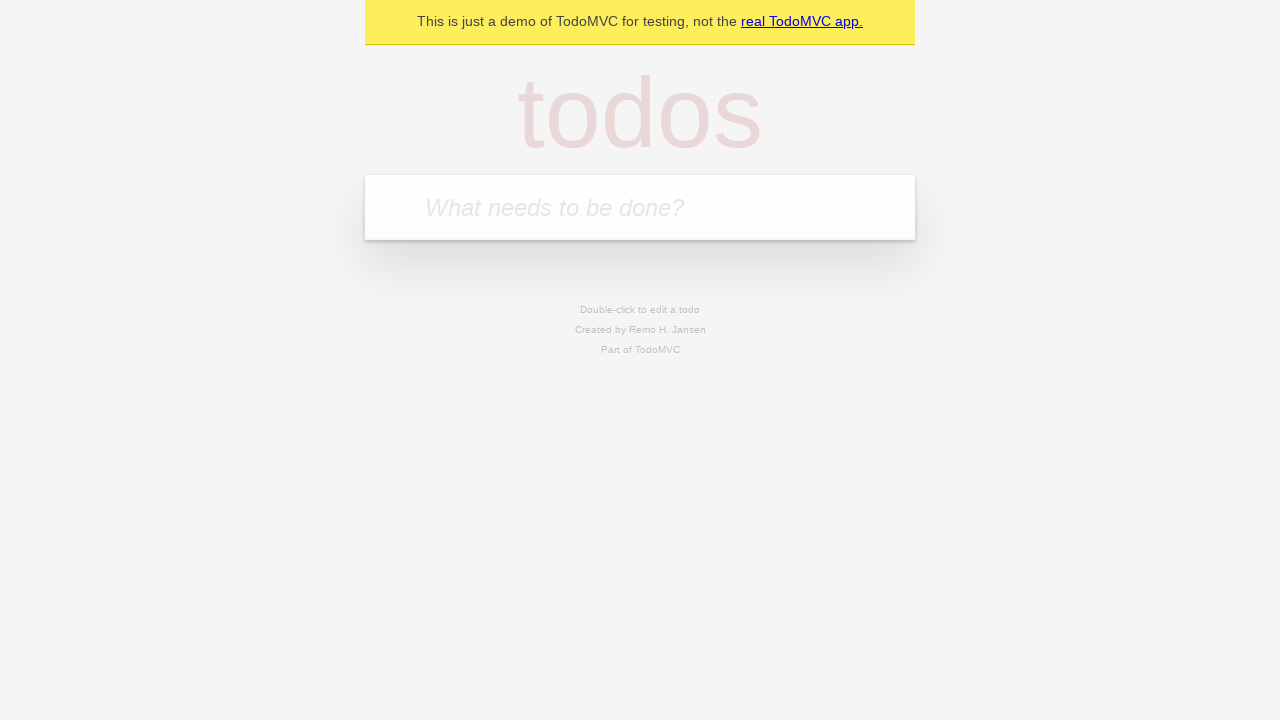

Filled new todo input with 'buy some cheese' on .new-todo
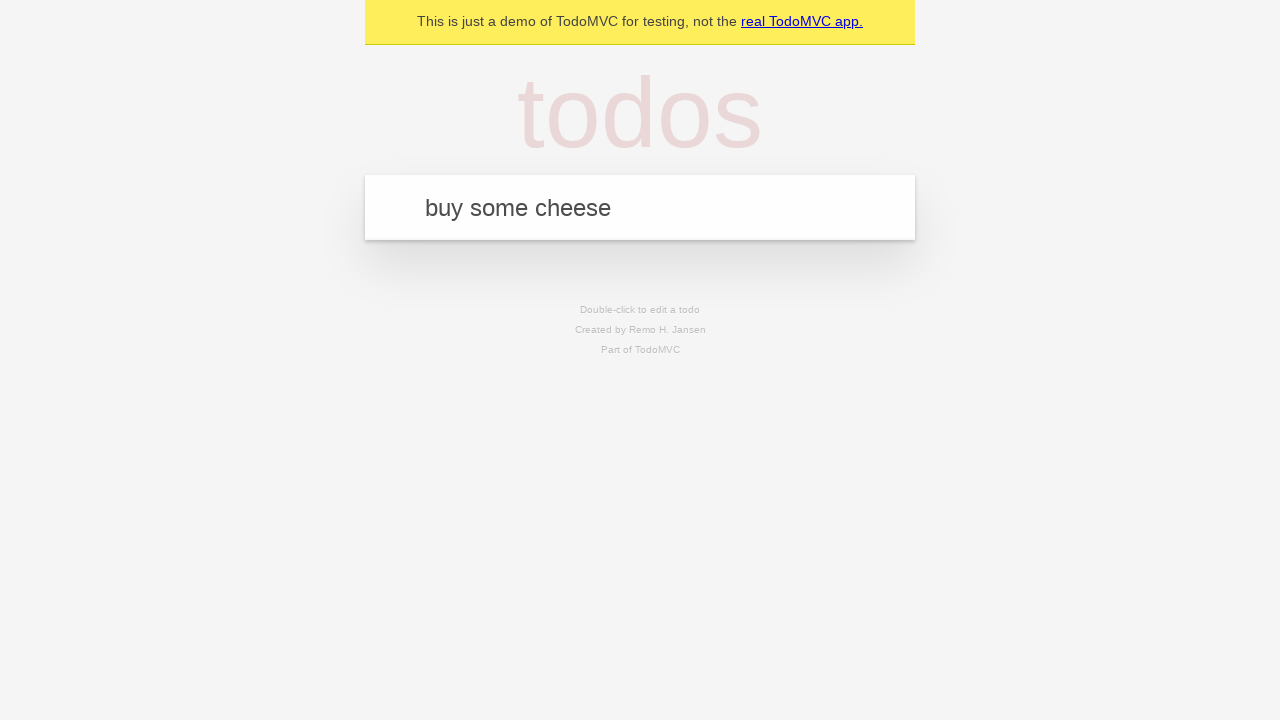

Pressed Enter to create first todo on .new-todo
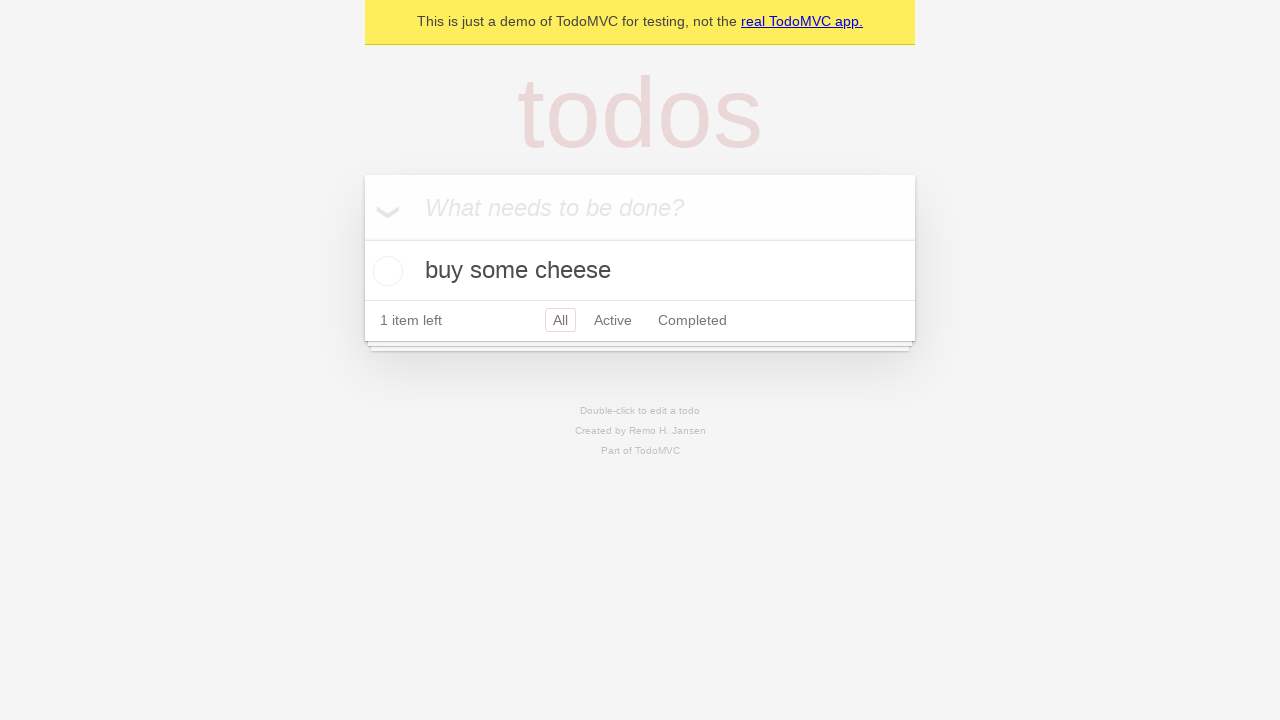

Filled new todo input with 'feed the cat' on .new-todo
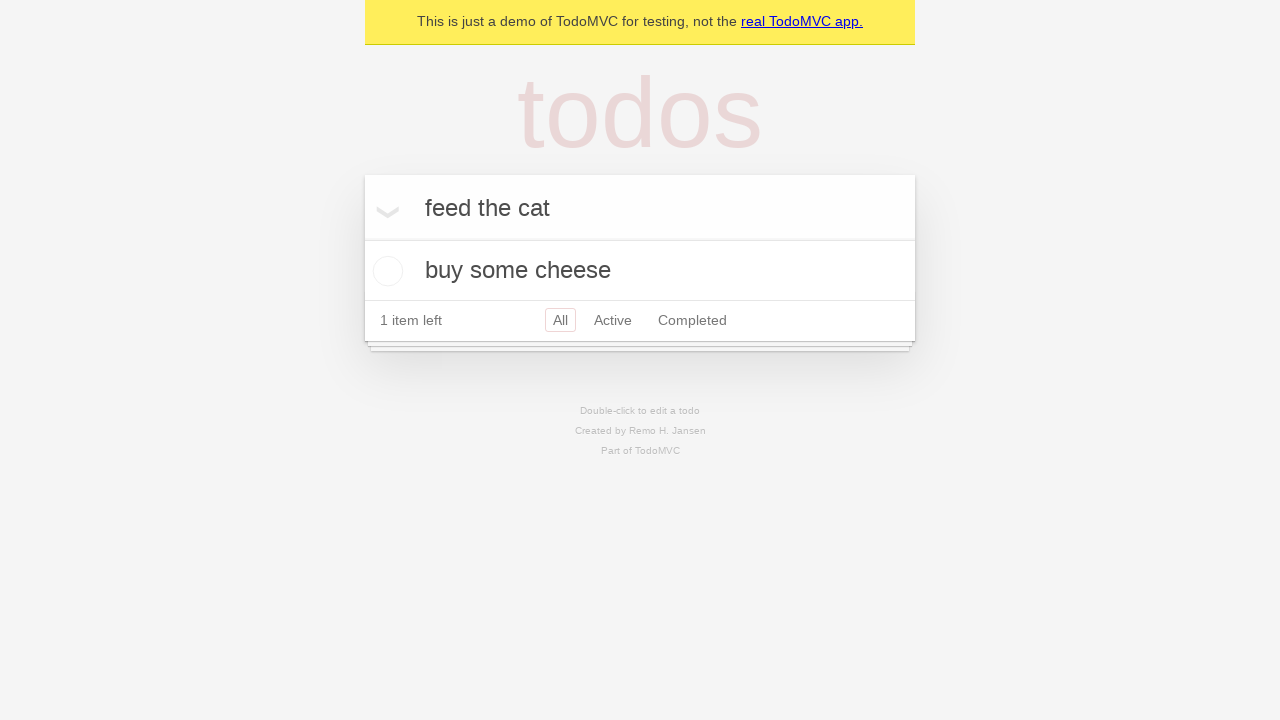

Pressed Enter to create second todo on .new-todo
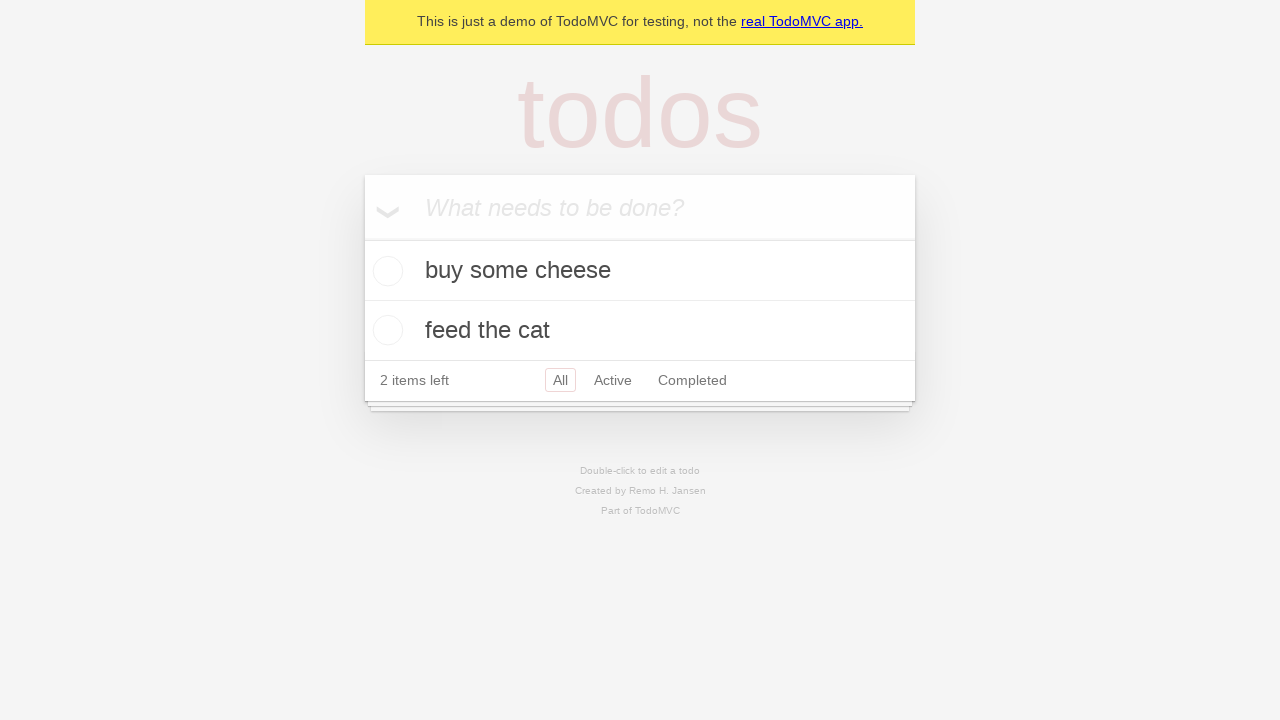

Filled new todo input with 'book a doctors appointment' on .new-todo
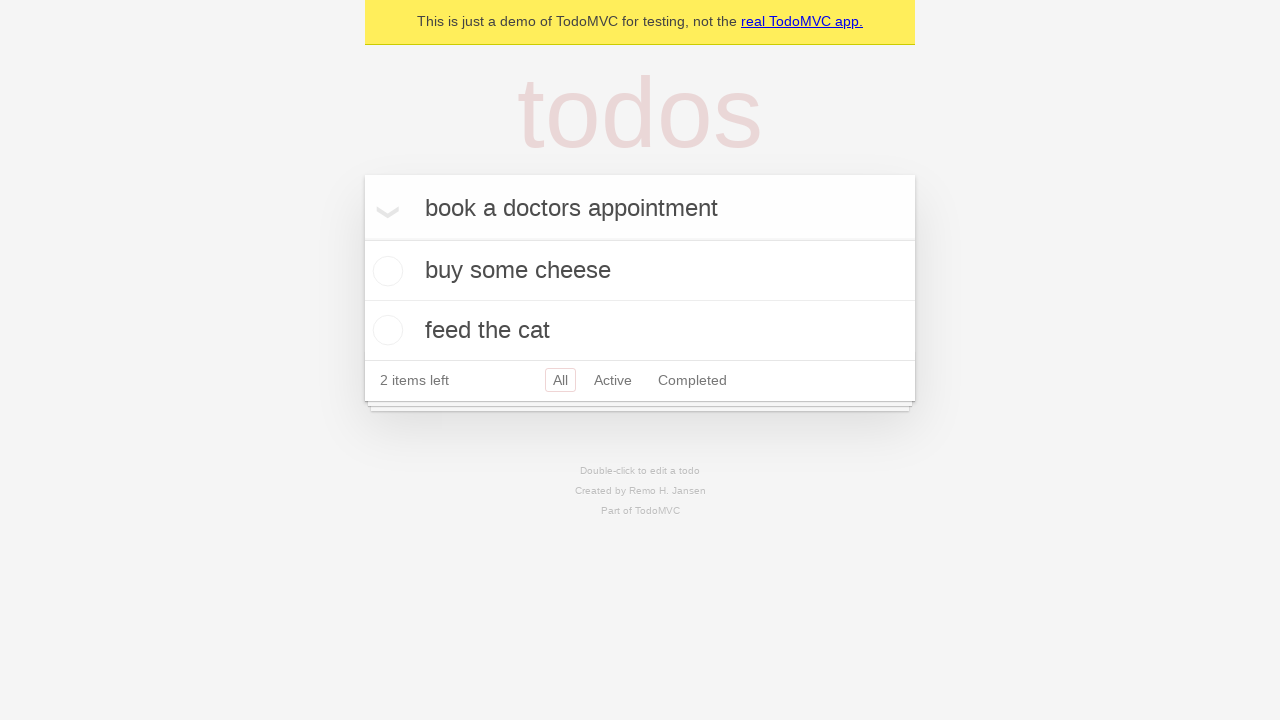

Pressed Enter to create third todo on .new-todo
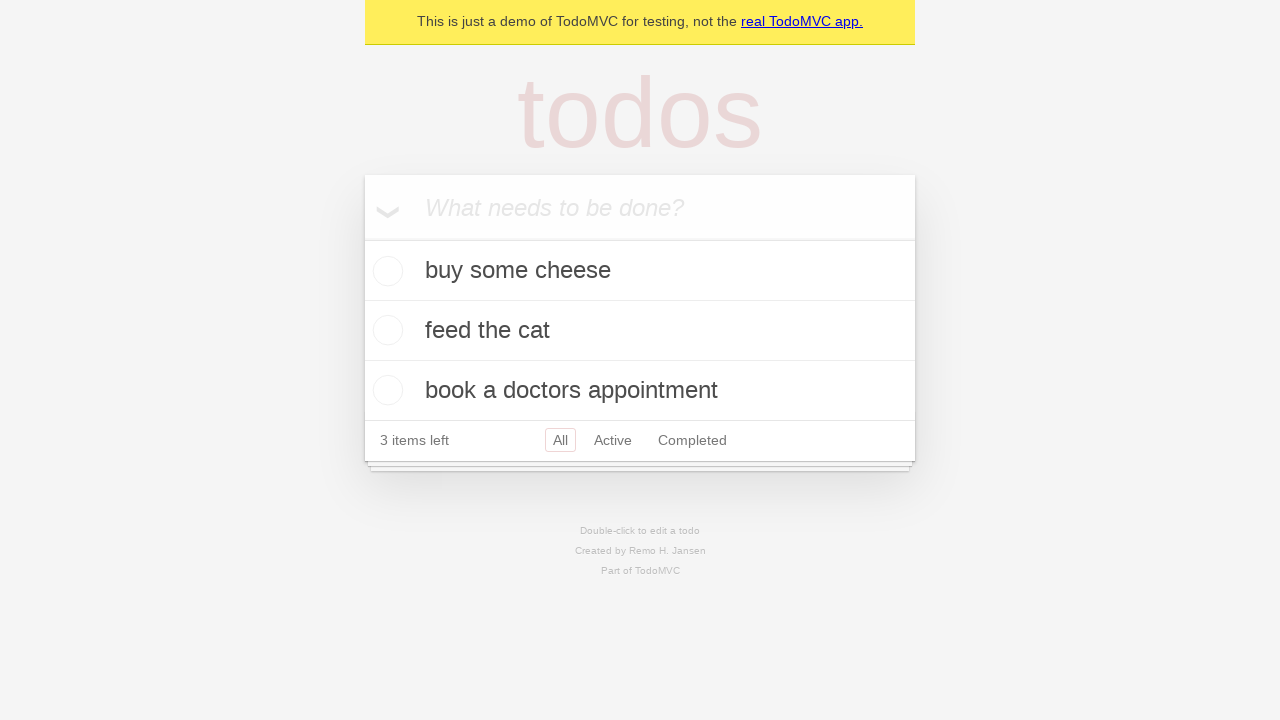

Checked the toggle-all checkbox to mark all todos as complete at (362, 238) on .toggle-all
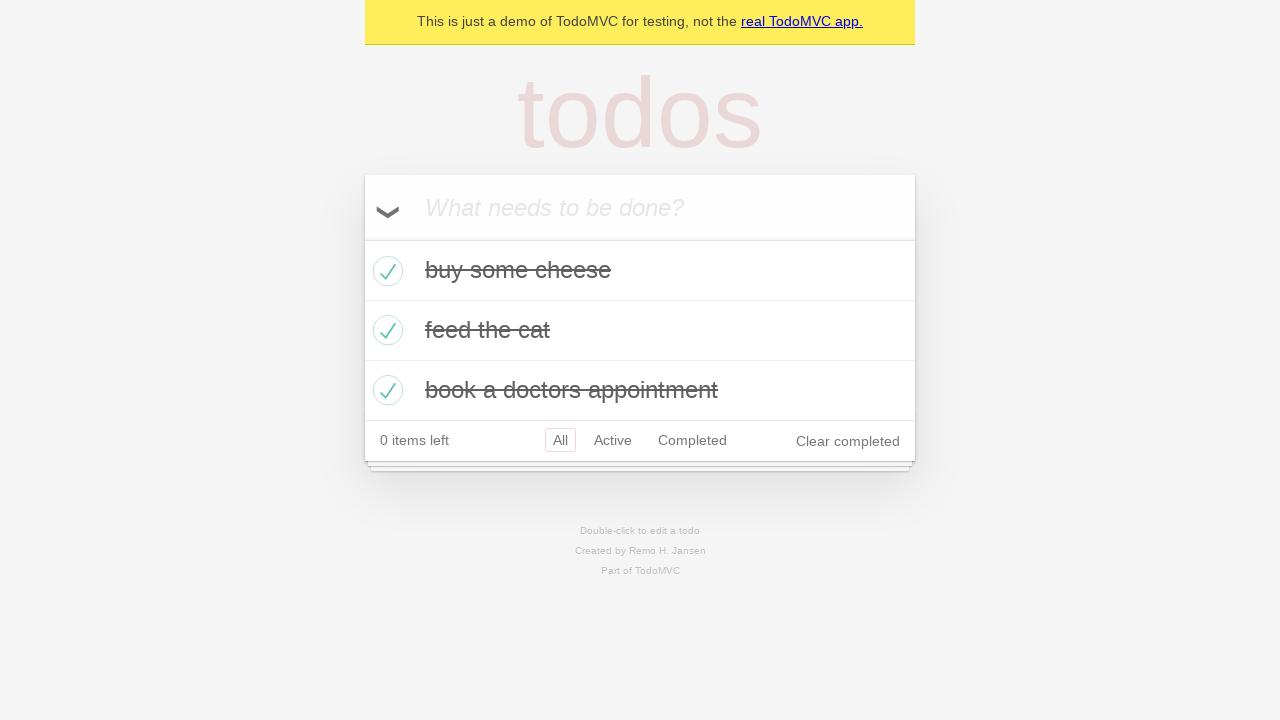

Unchecked the first todo to mark it as incomplete at (385, 271) on .todo-list li >> nth=0 >> .toggle
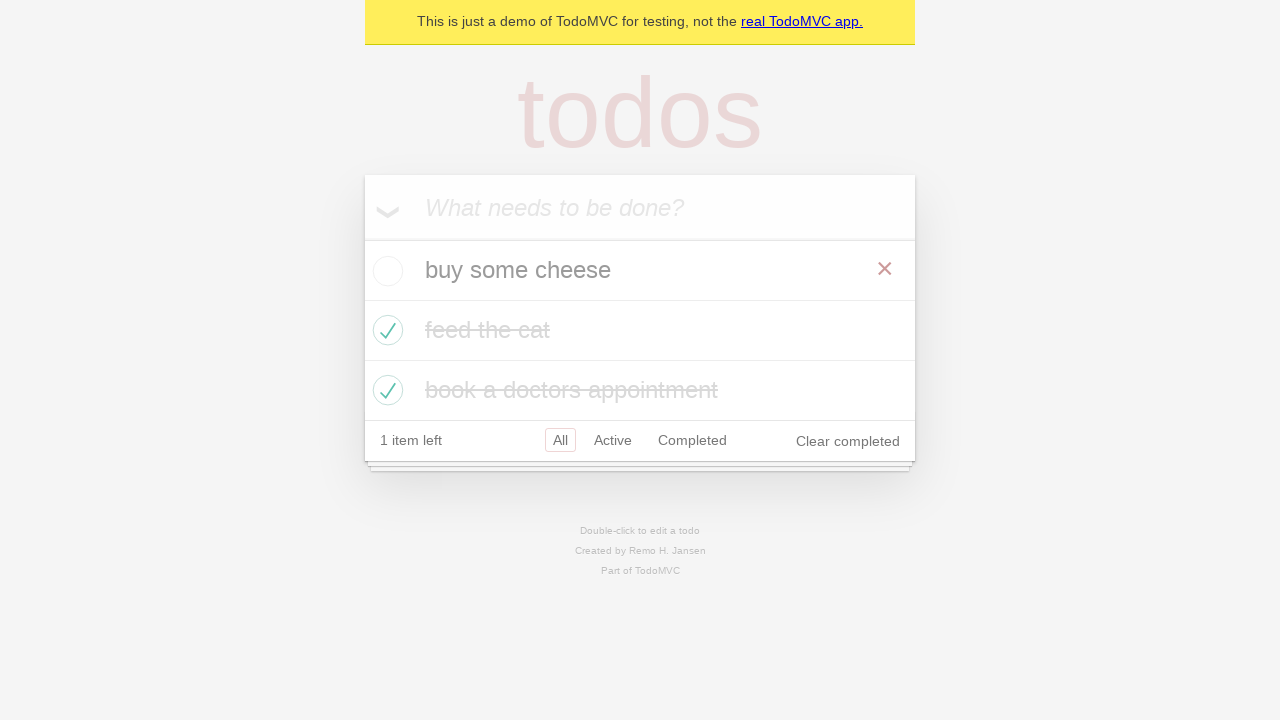

Checked the first todo again to mark it as complete at (385, 271) on .todo-list li >> nth=0 >> .toggle
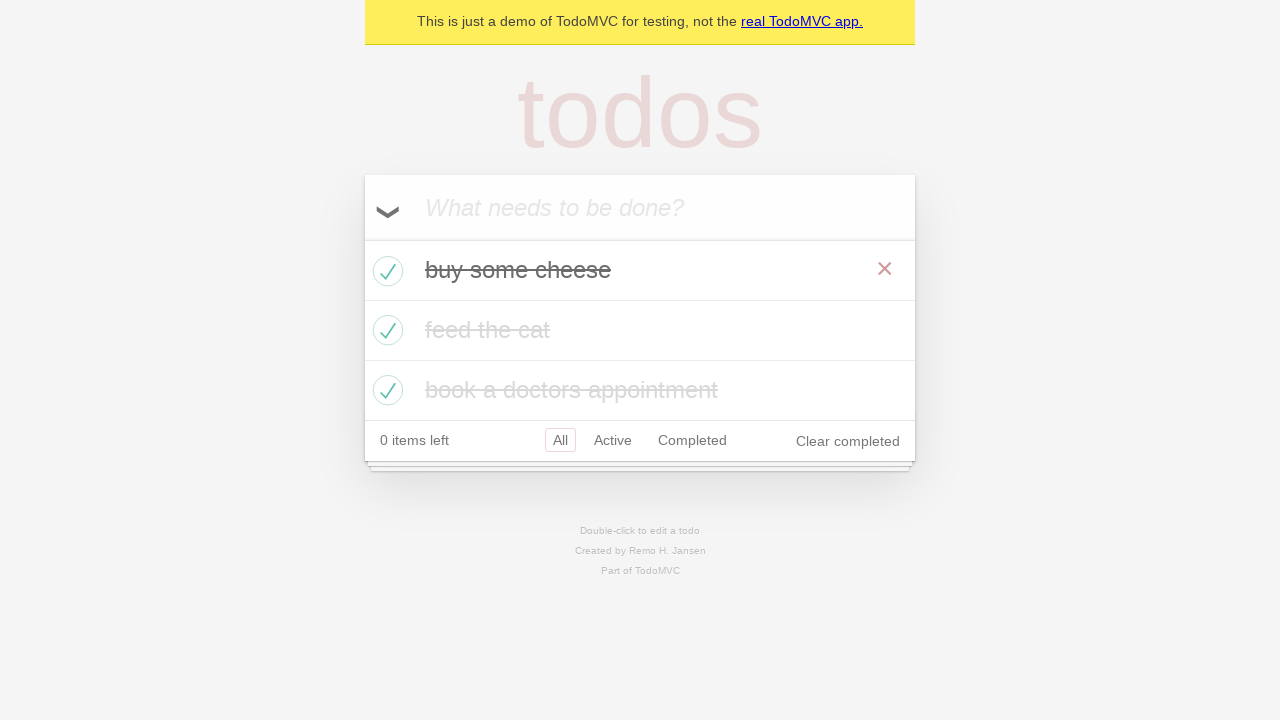

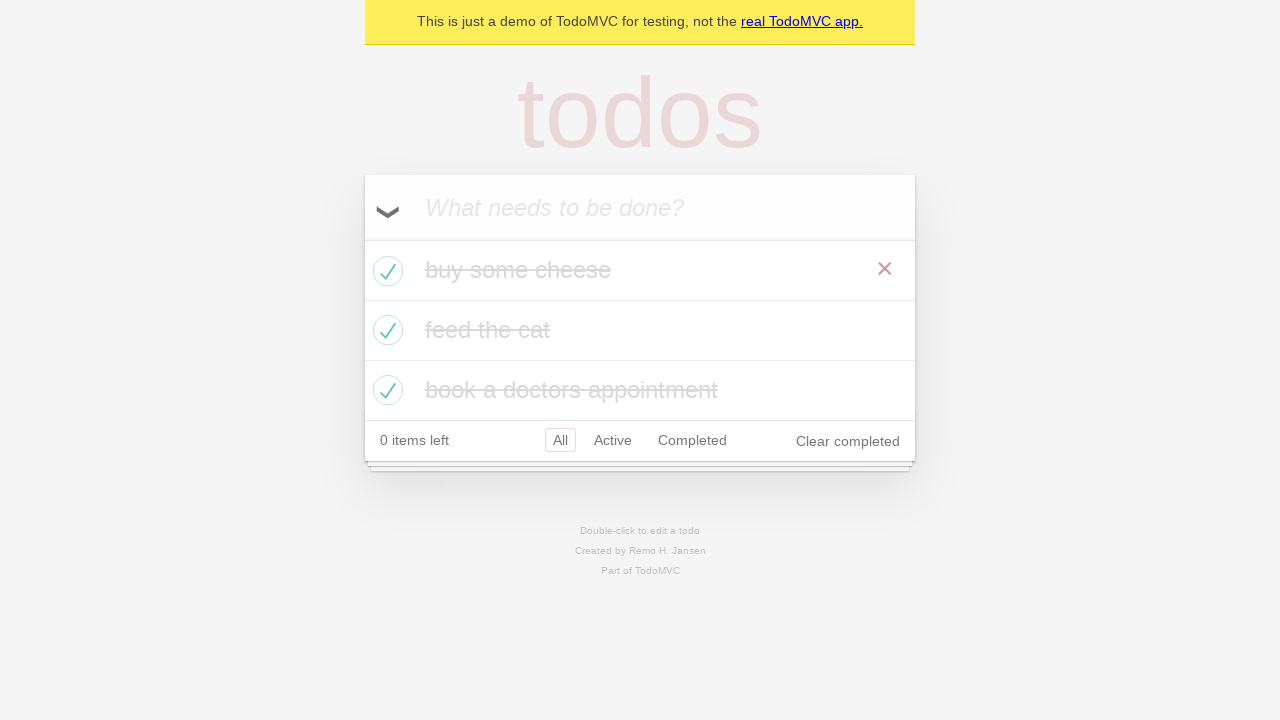